Navigates to a football statistics website and clicks the "All matches" button to display all match data

Starting URL: https://www.adamchoi.co.uk/overs/detailed

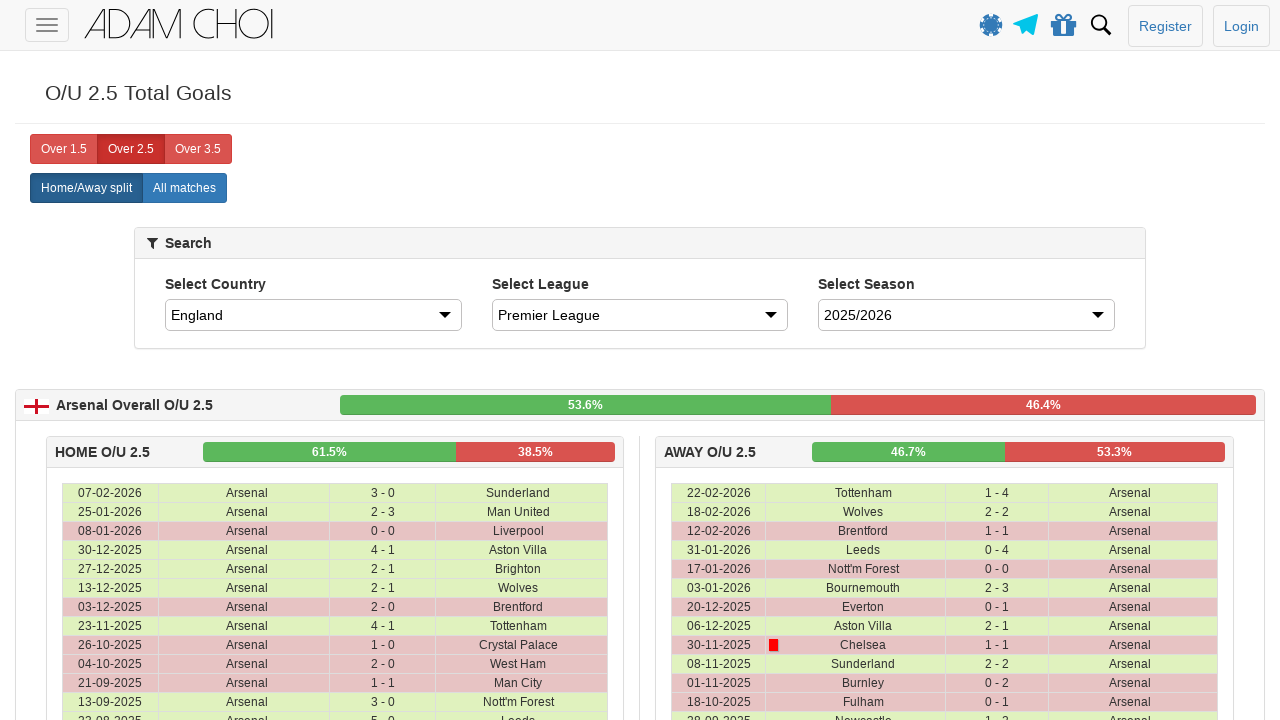

Navigated to football statistics website
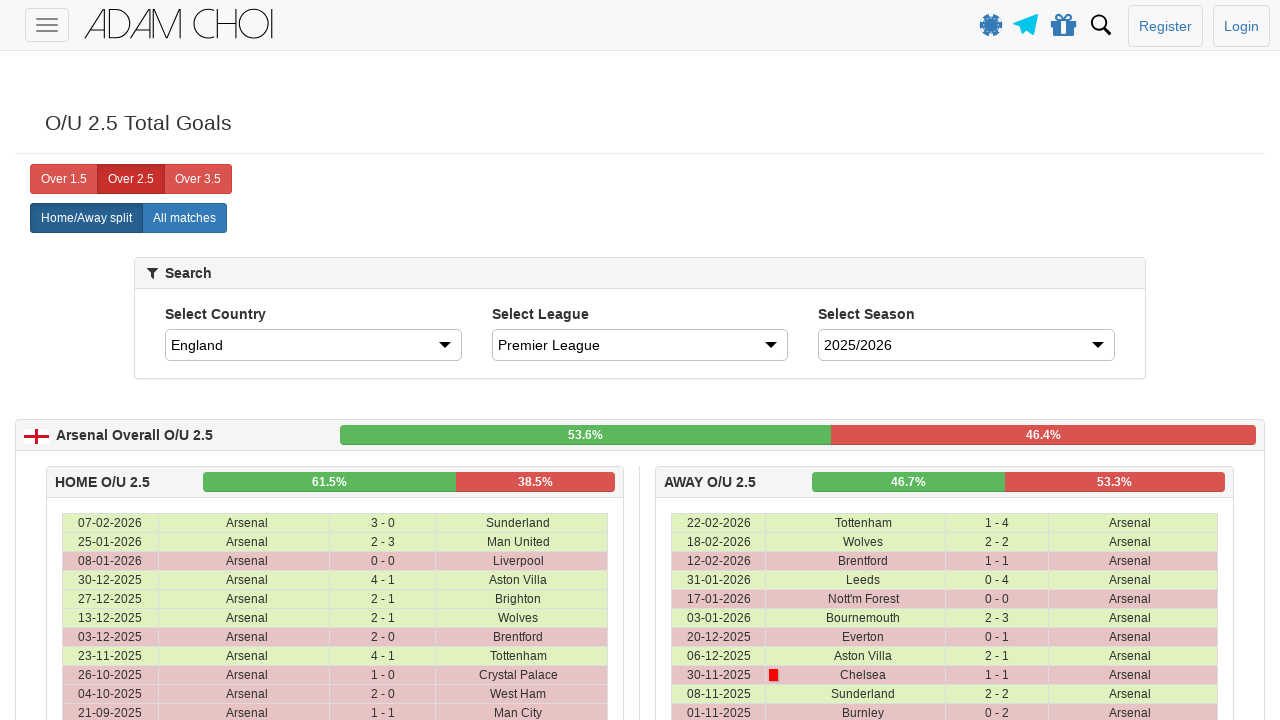

Clicked the 'All matches' button at (184, 218) on xpath=//label[@analytics-event="All matches"]
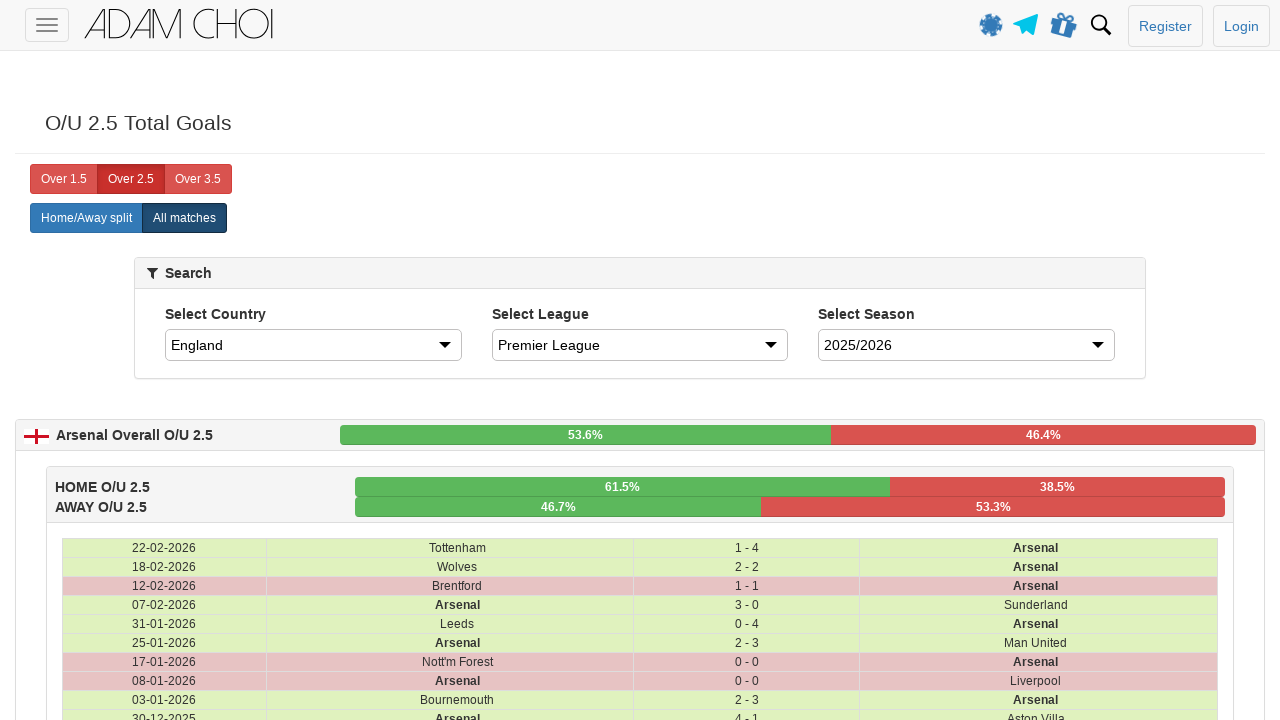

Waited for network to be idle after clicking 'All matches'
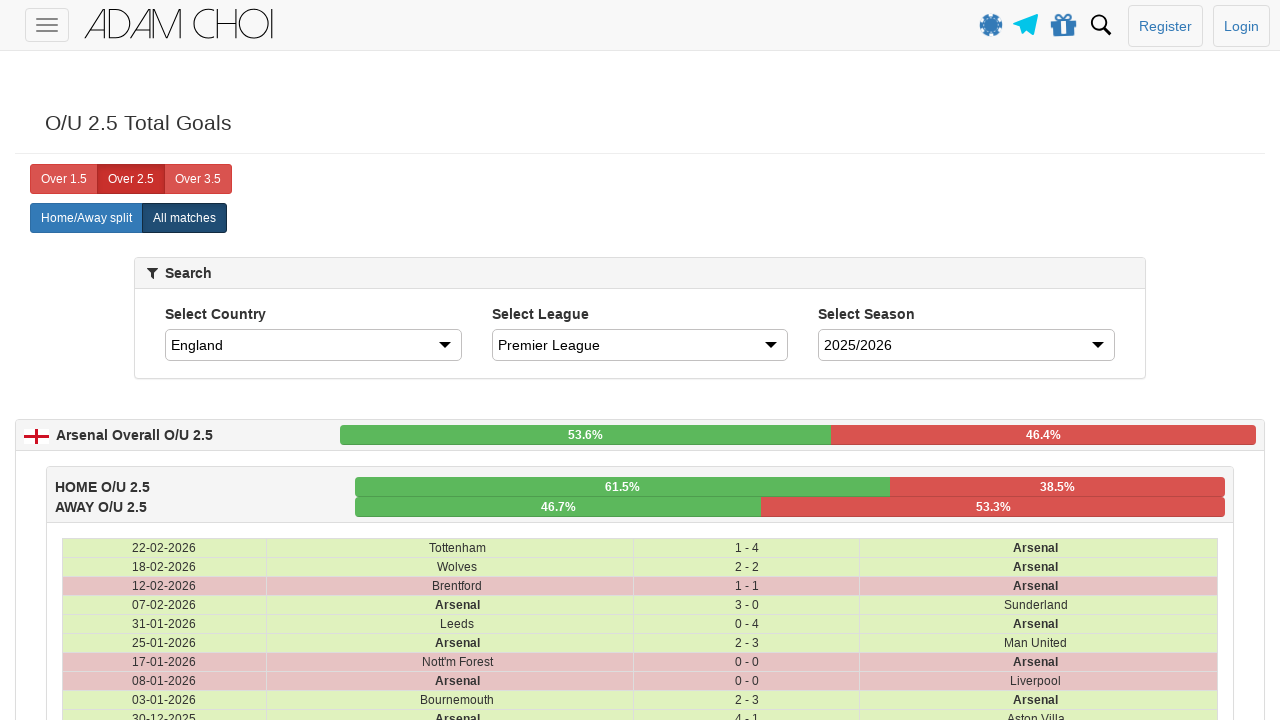

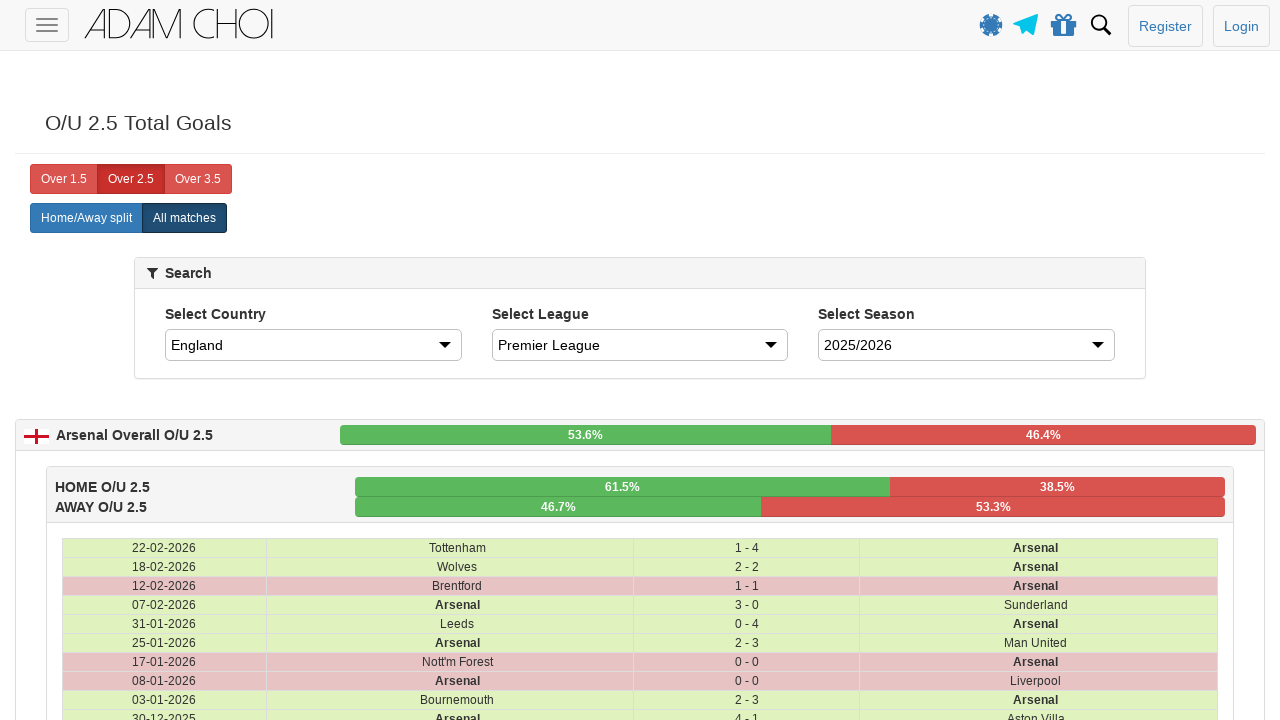